Navigates to an automation practice page, scrolls to the footer section, and verifies that footer links are present and visible

Starting URL: https://rahulshettyacademy.com/AutomationPractice/

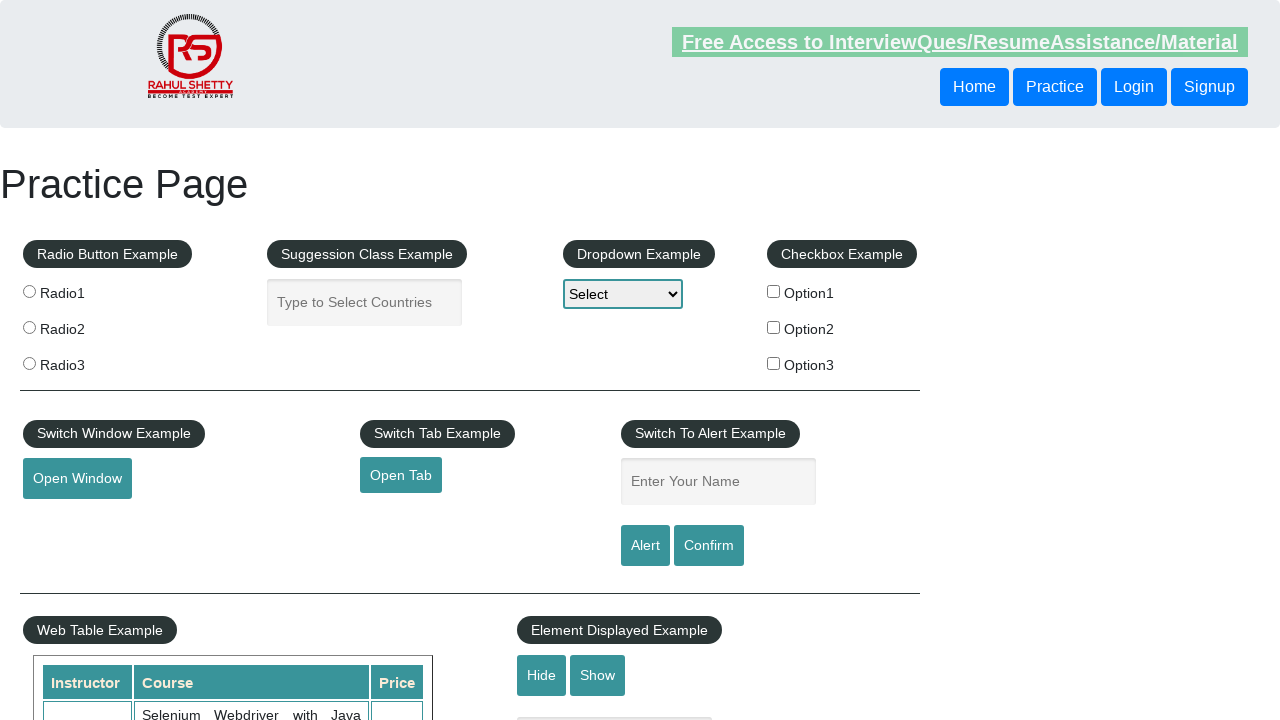

Scrolled down 2000 pixels to reveal footer section
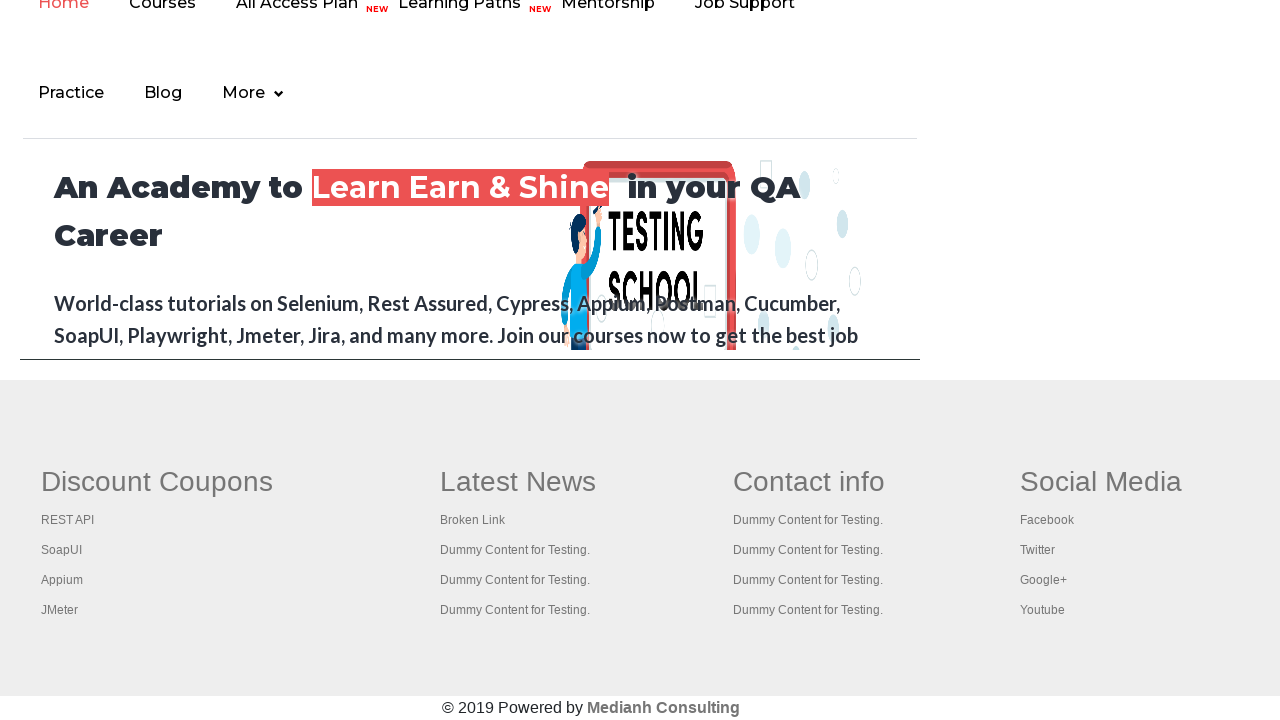

Footer element became visible
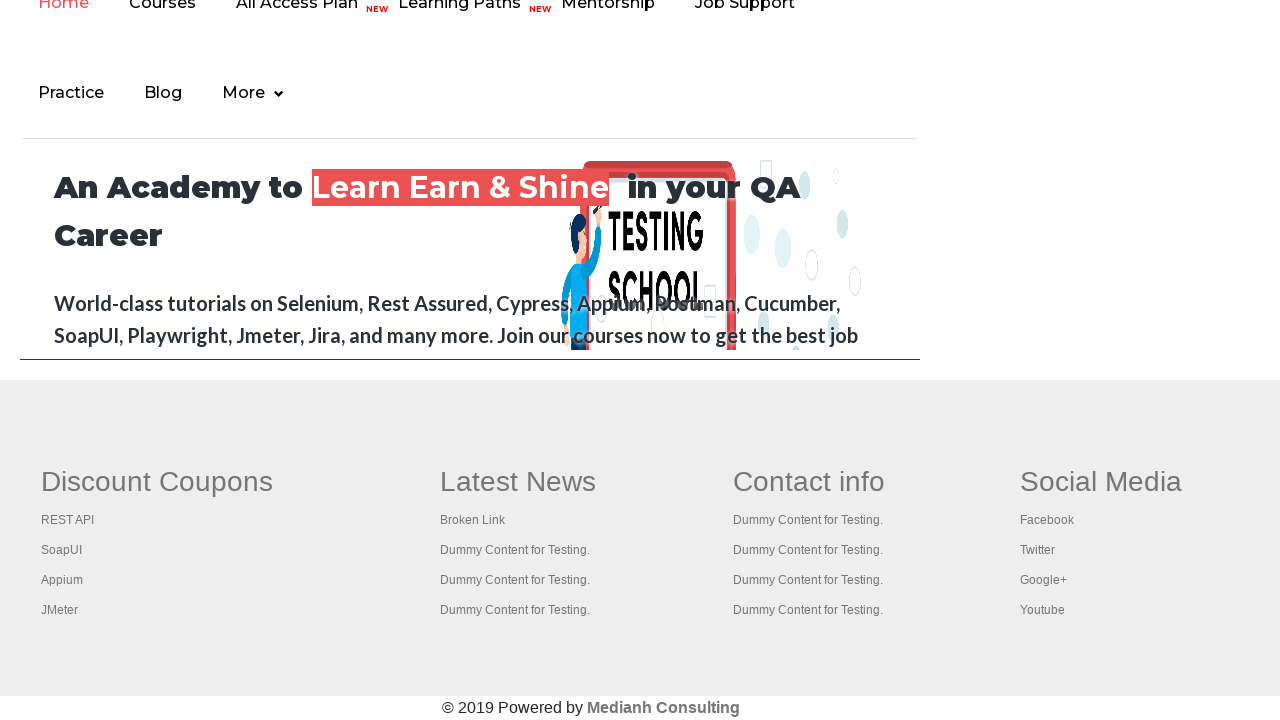

Retrieved 20 footer links
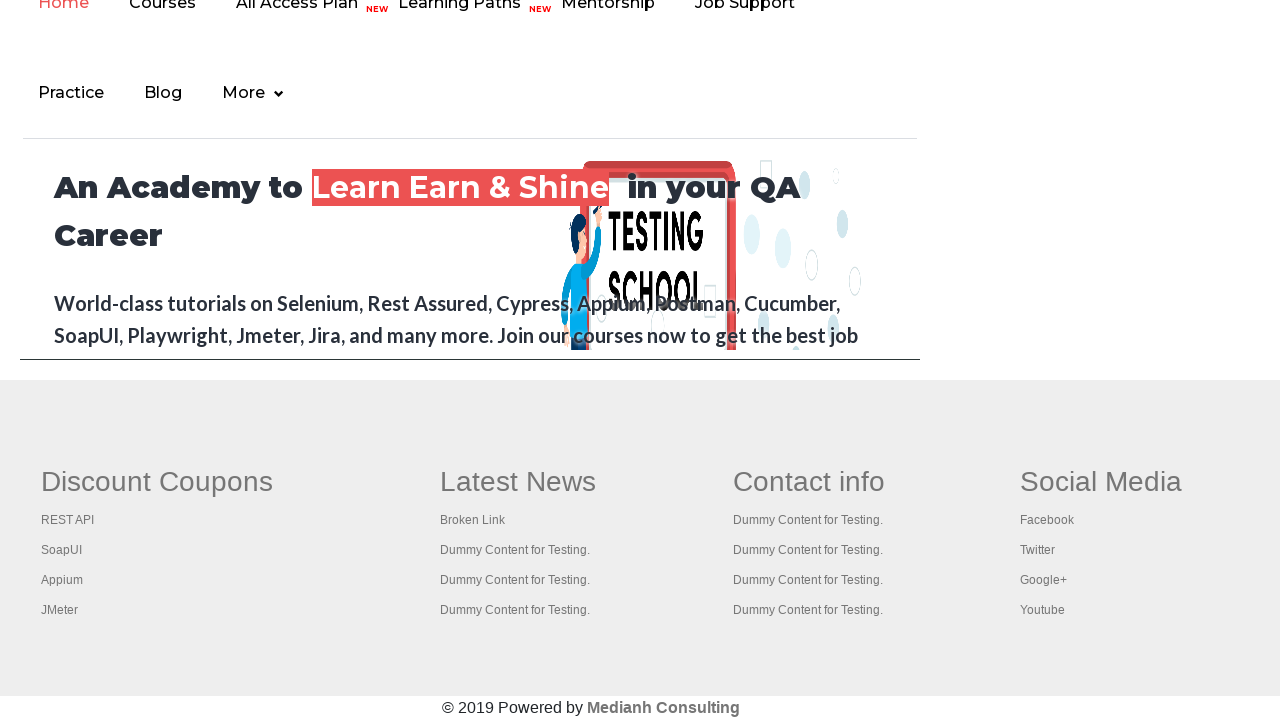

Verified that footer links are present (assertion passed)
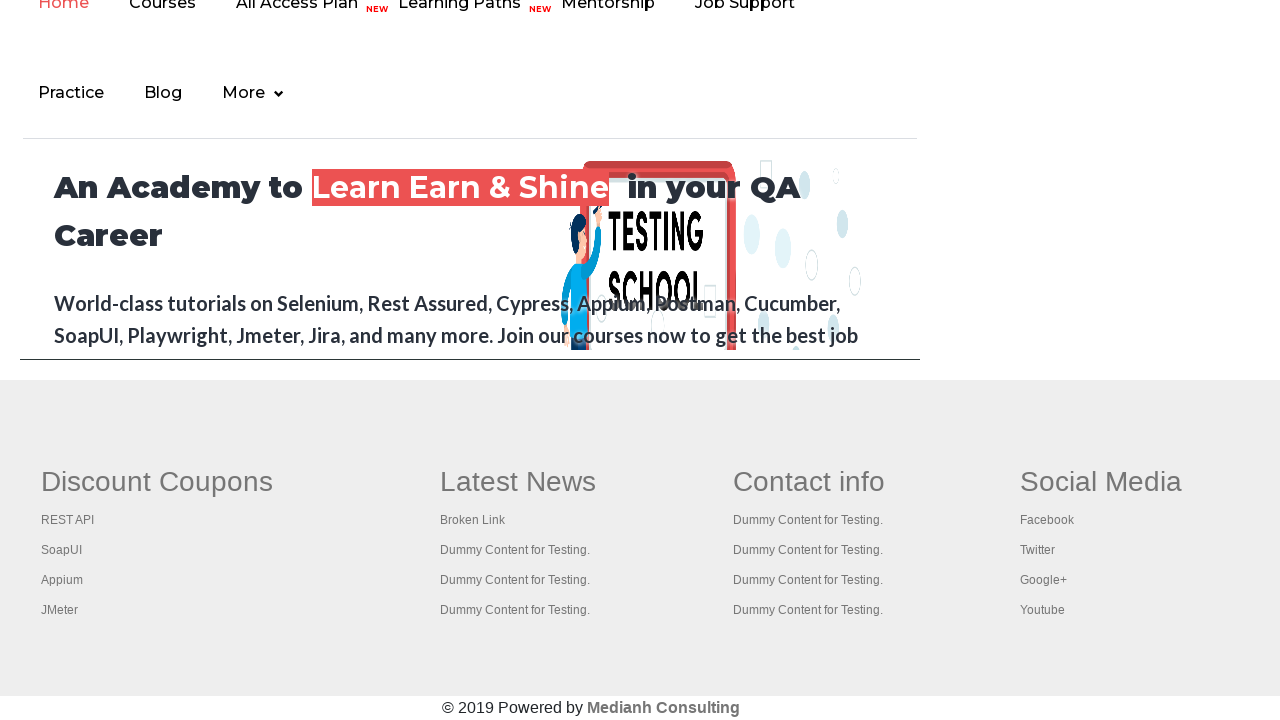

Clicked footer link: 'Discount Coupons' at (157, 482) on li.gf-li a >> nth=0
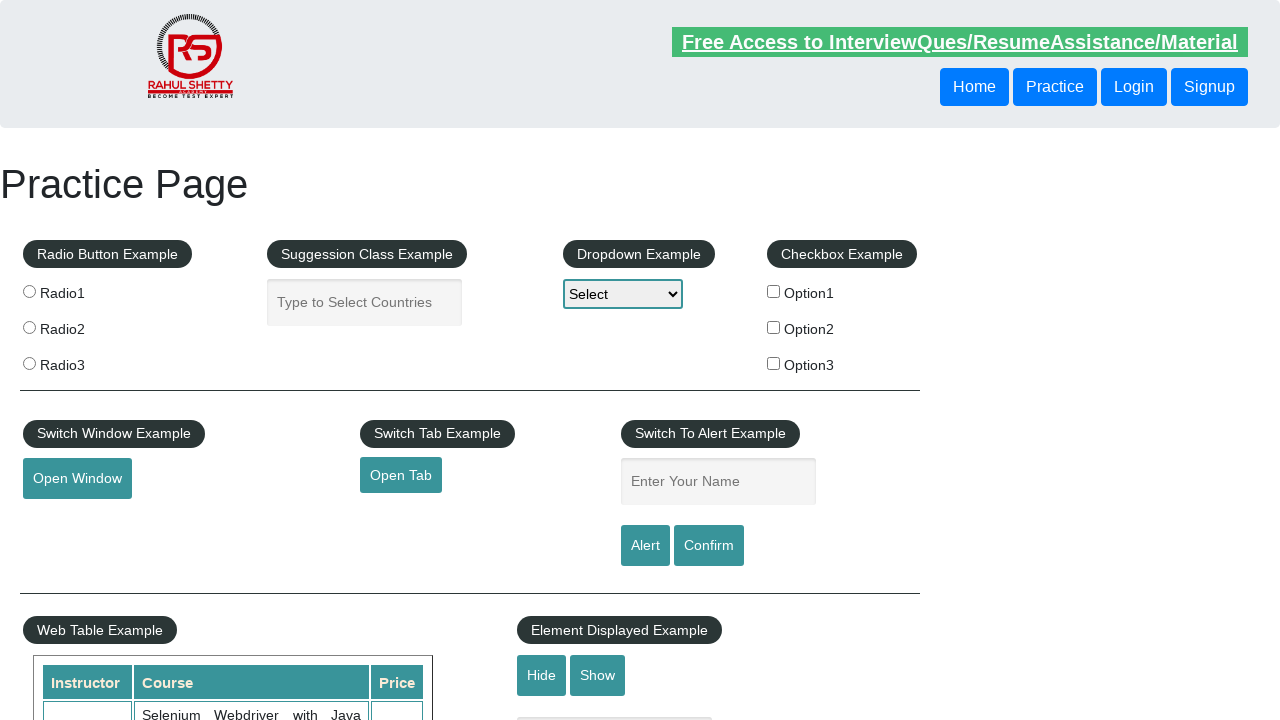

Navigated back to automation practice page
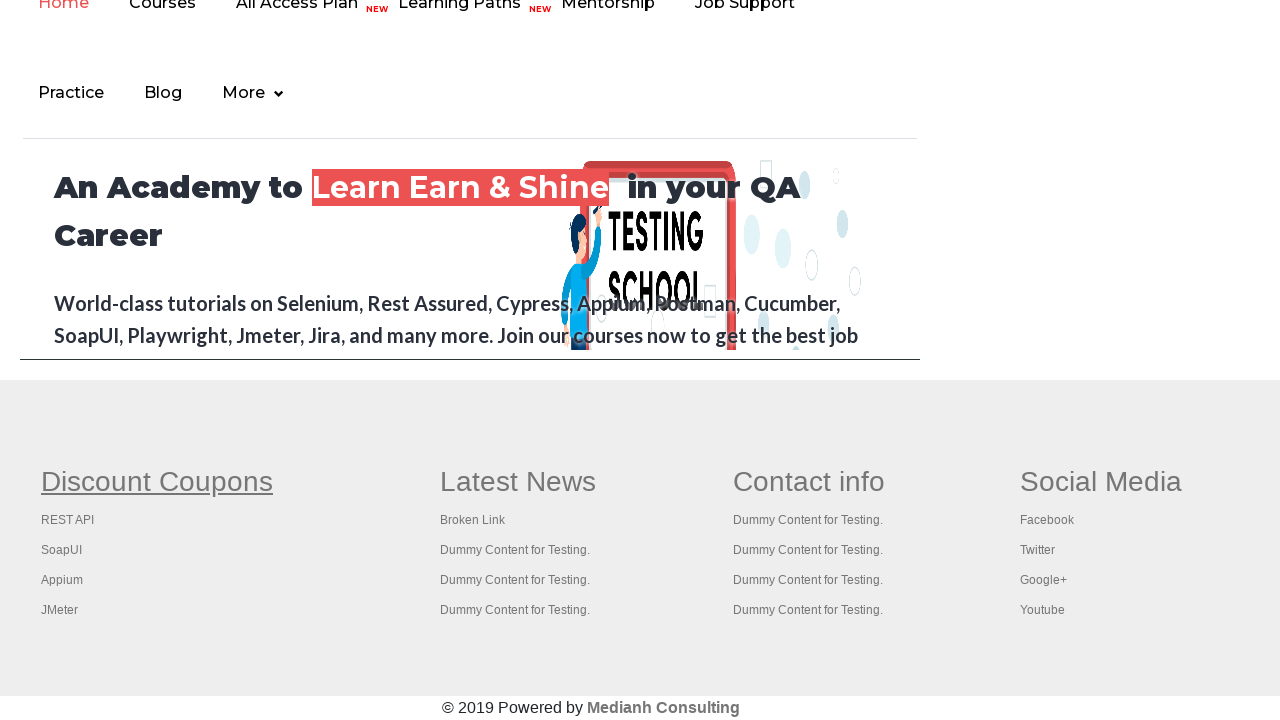

Footer element visible again after navigation
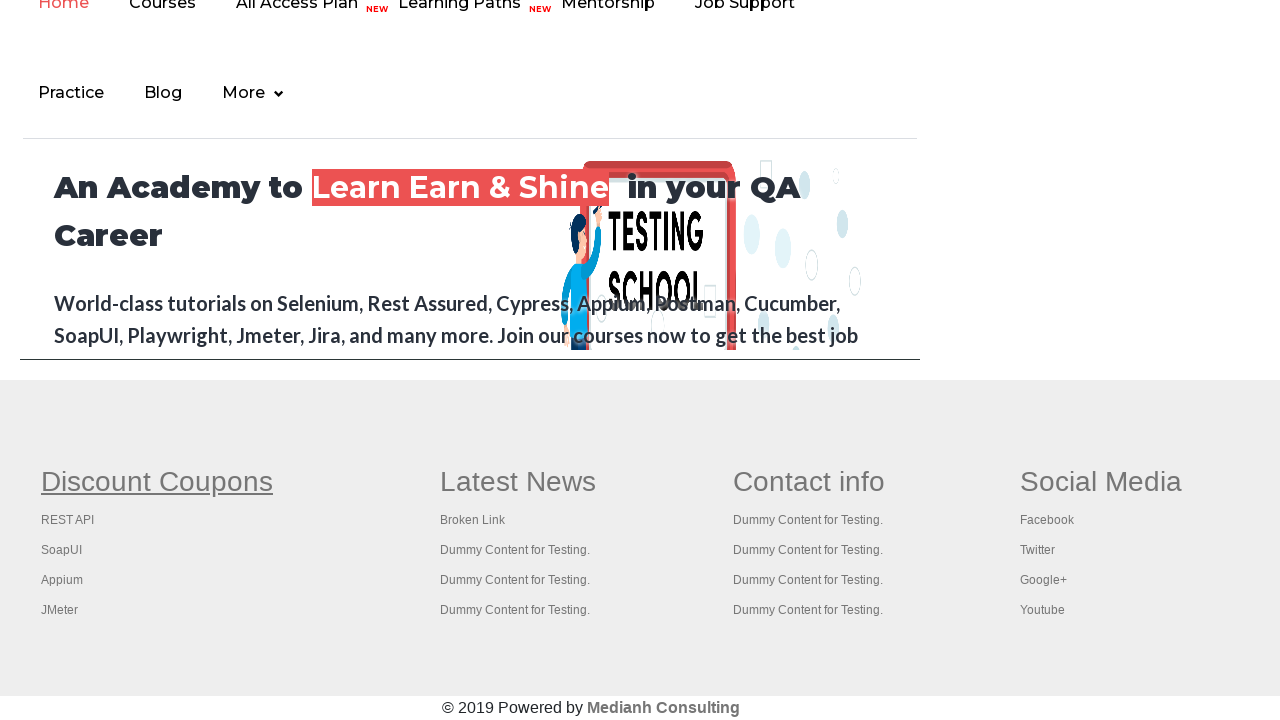

Clicked footer link: 'REST API' at (68, 520) on li.gf-li a >> nth=1
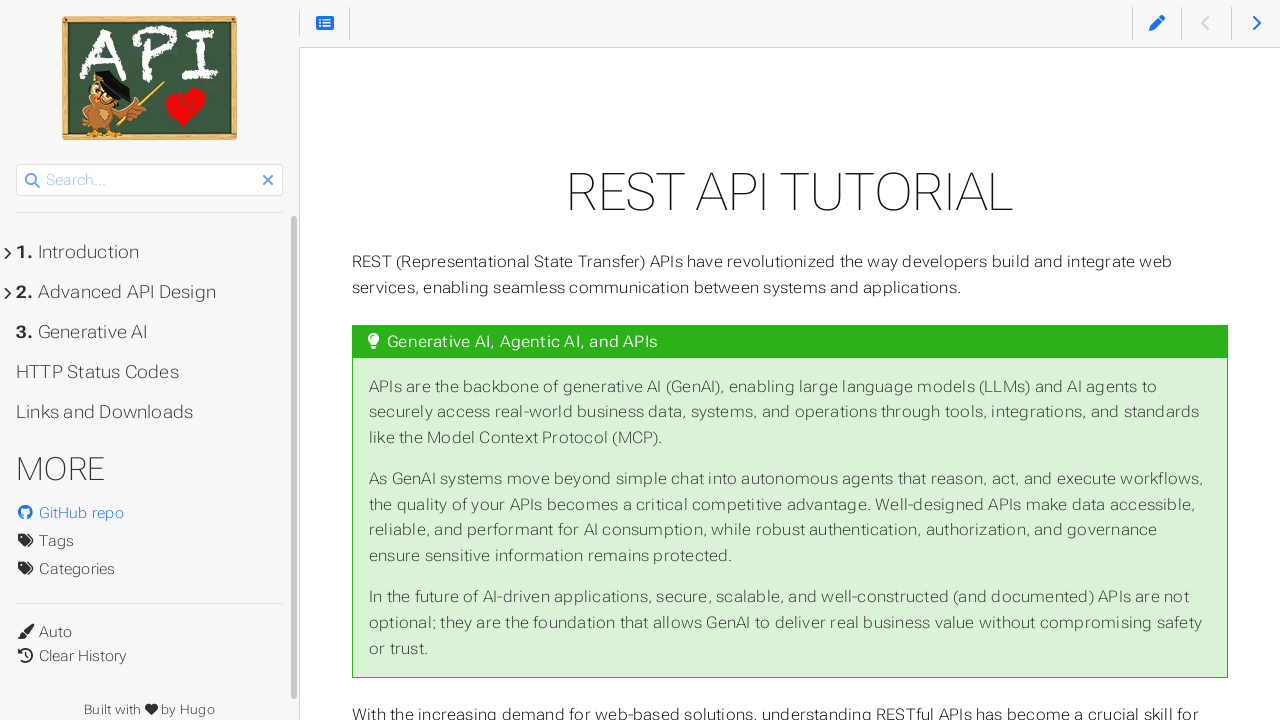

Navigated back to automation practice page
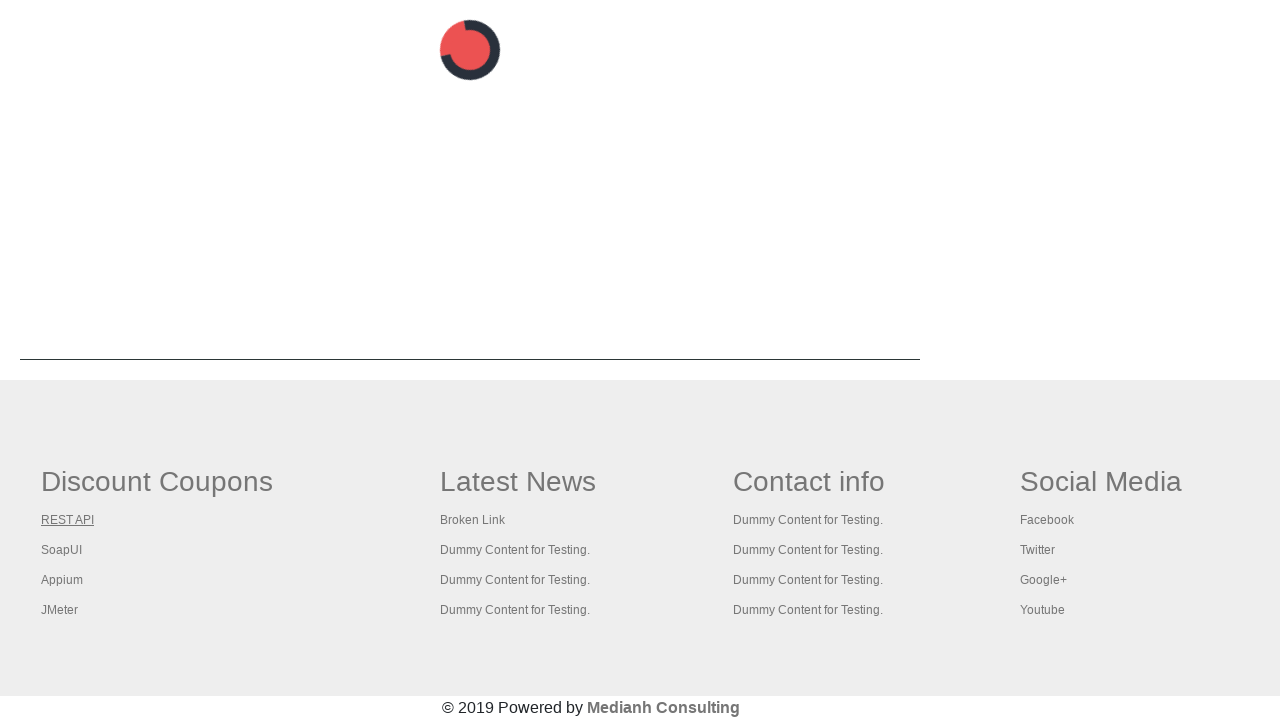

Footer element visible again after navigation
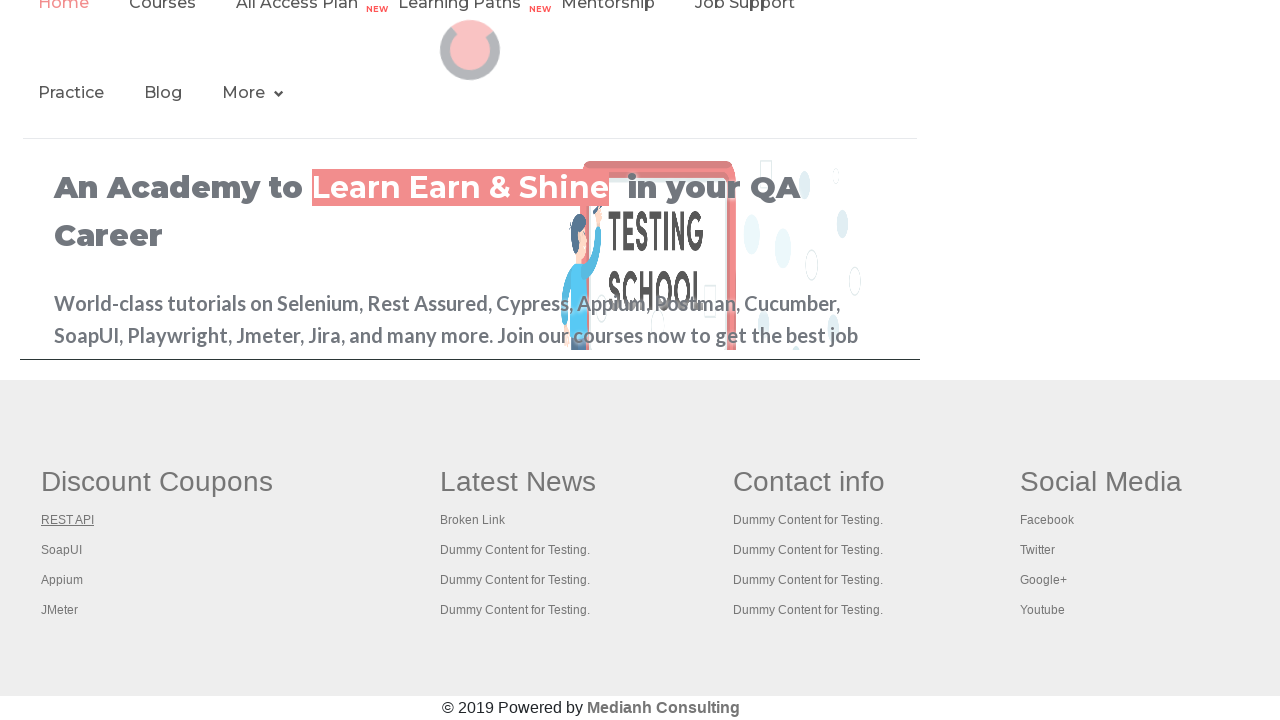

Clicked footer link: 'SoapUI' at (62, 550) on li.gf-li a >> nth=2
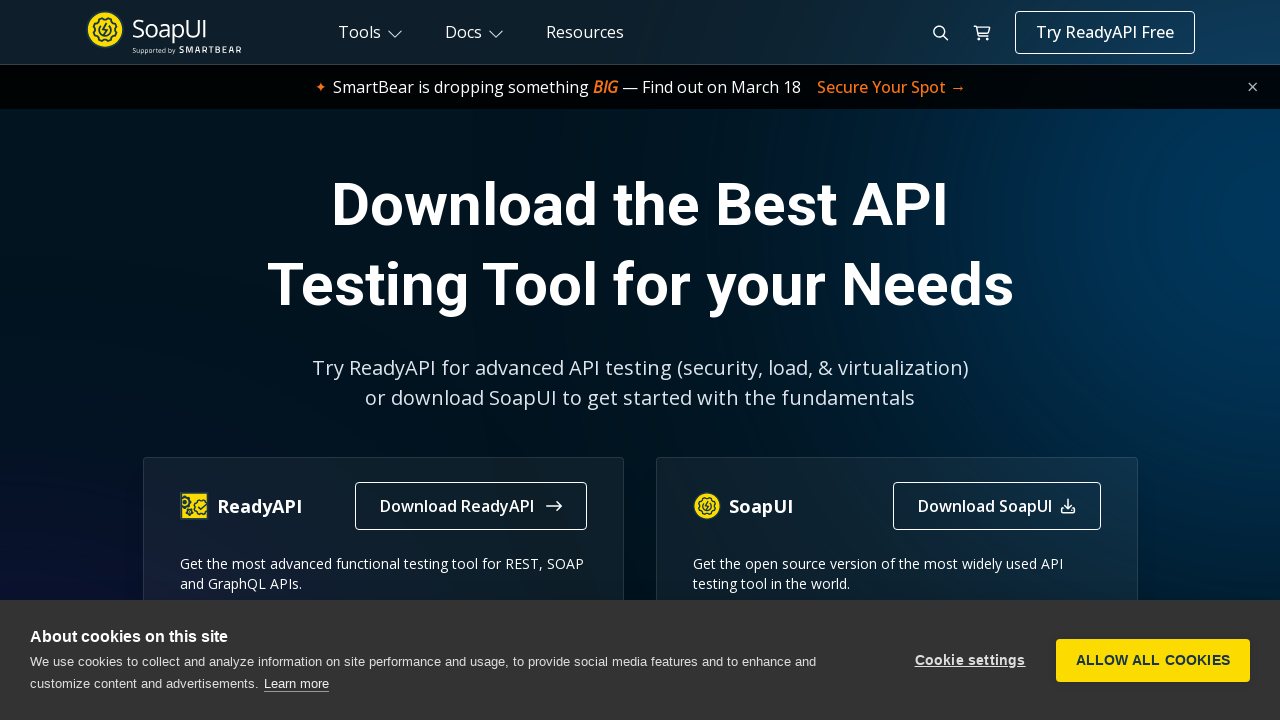

Navigated back to automation practice page
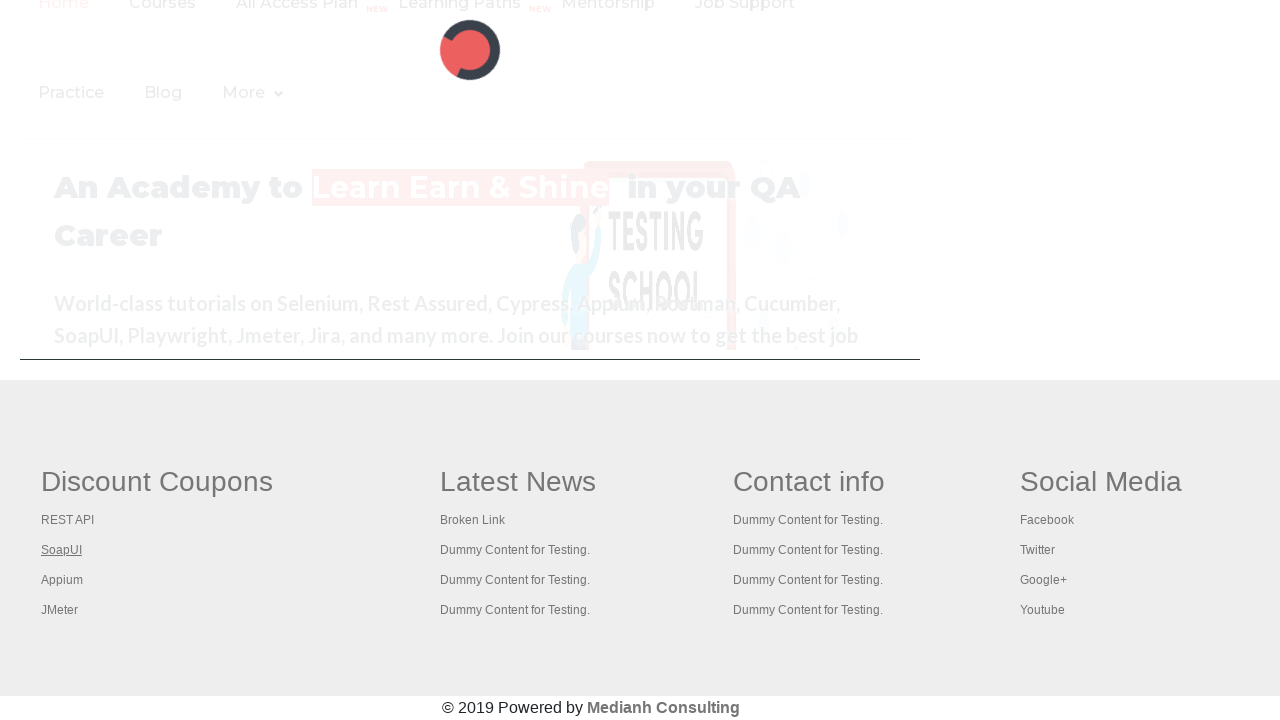

Footer element visible again after navigation
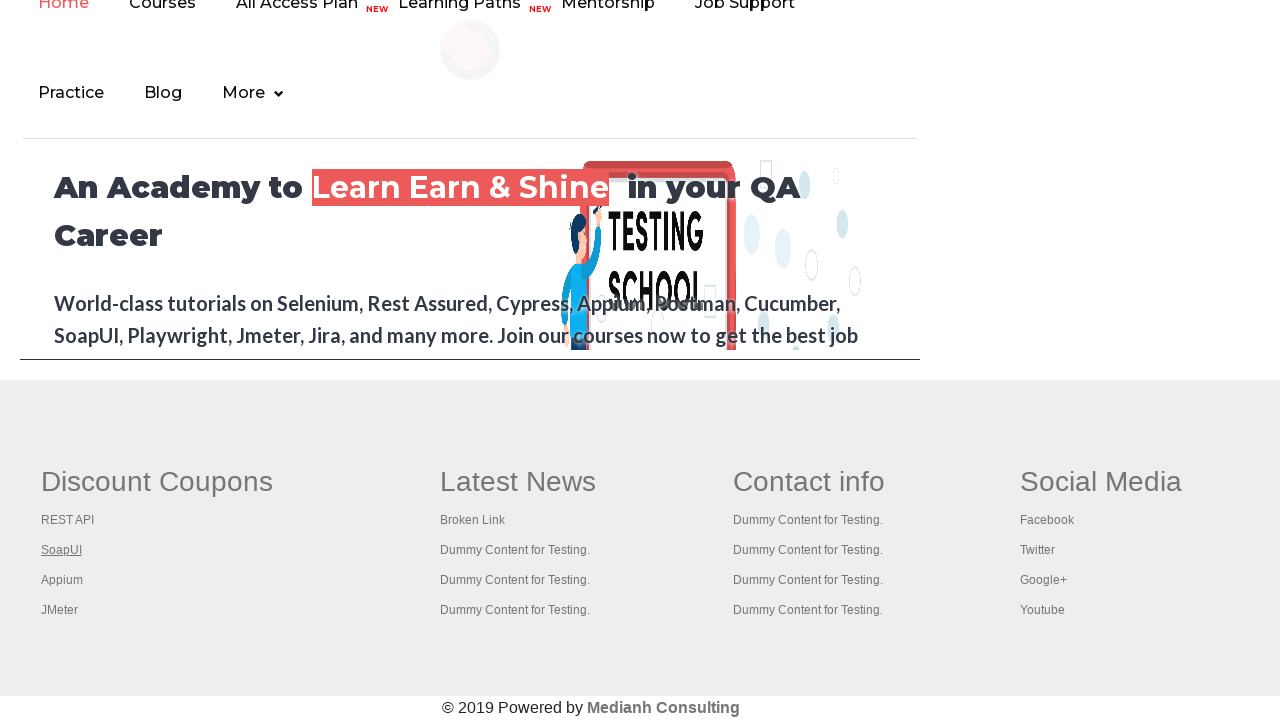

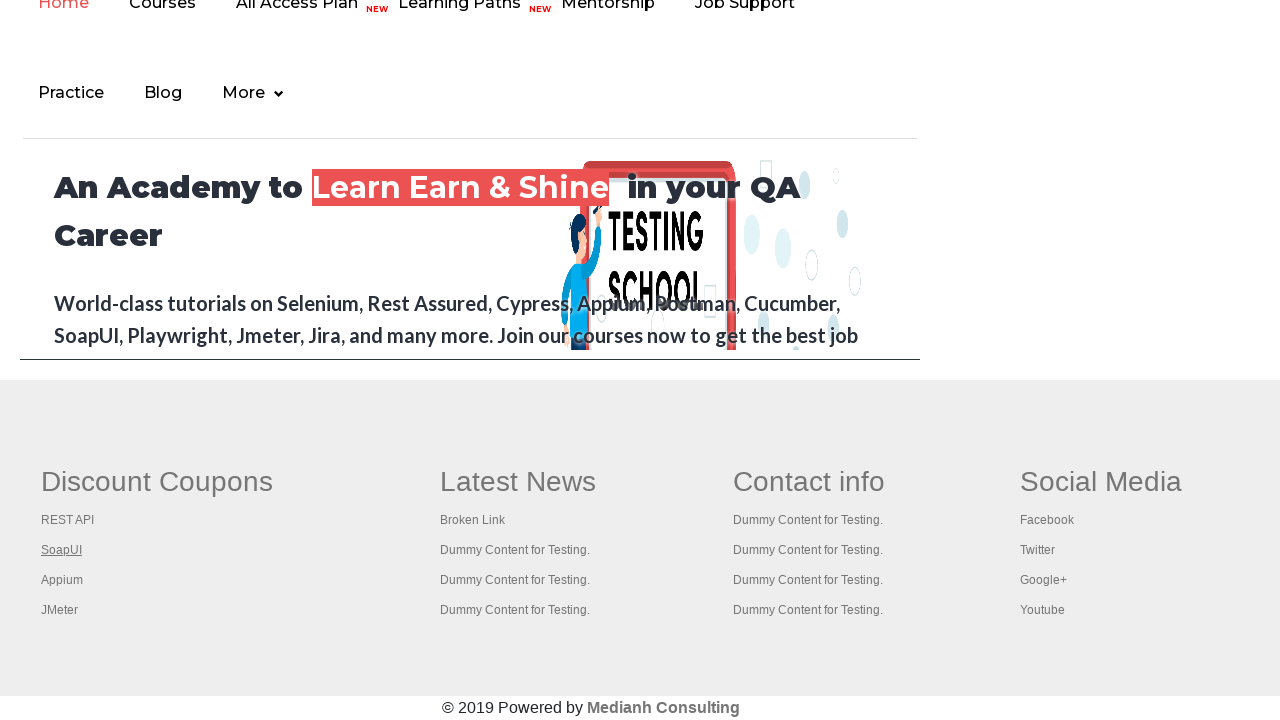